Navigates to the SpiceJet airline website and verifies the page loads successfully by waiting for content.

Starting URL: https://www.spicejet.com/

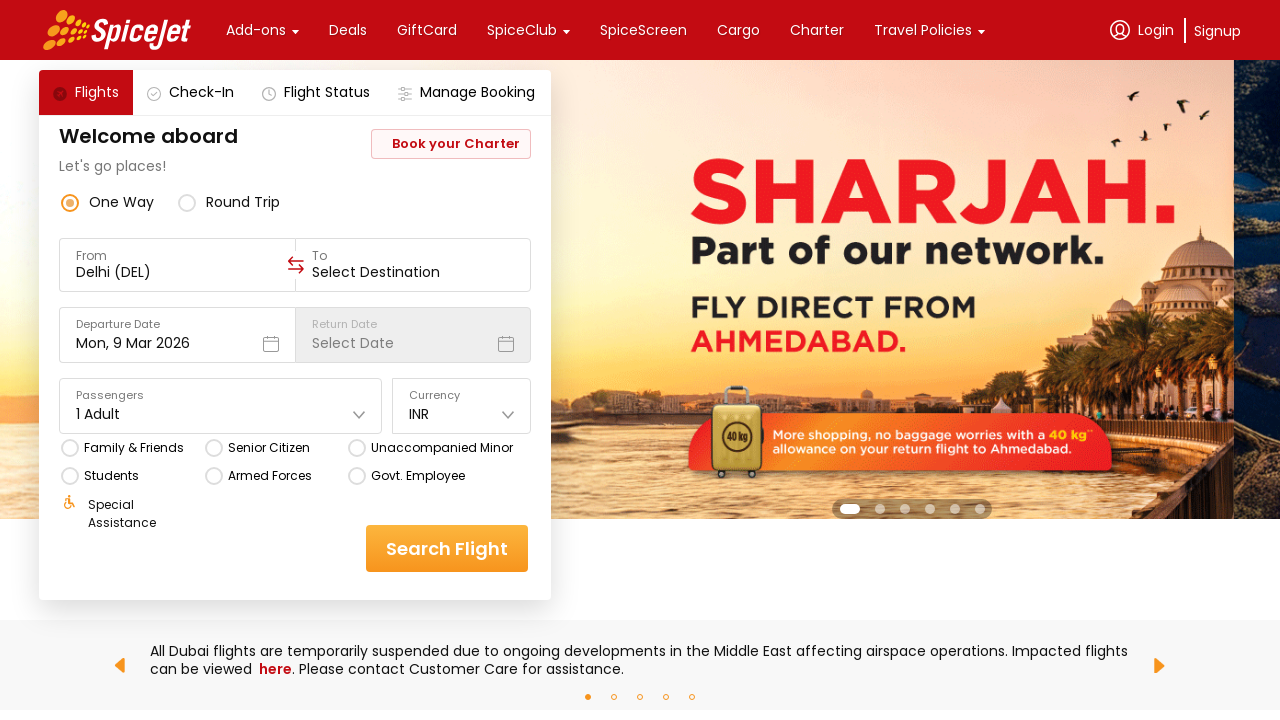

Waited for DOM content to be loaded on SpiceJet homepage
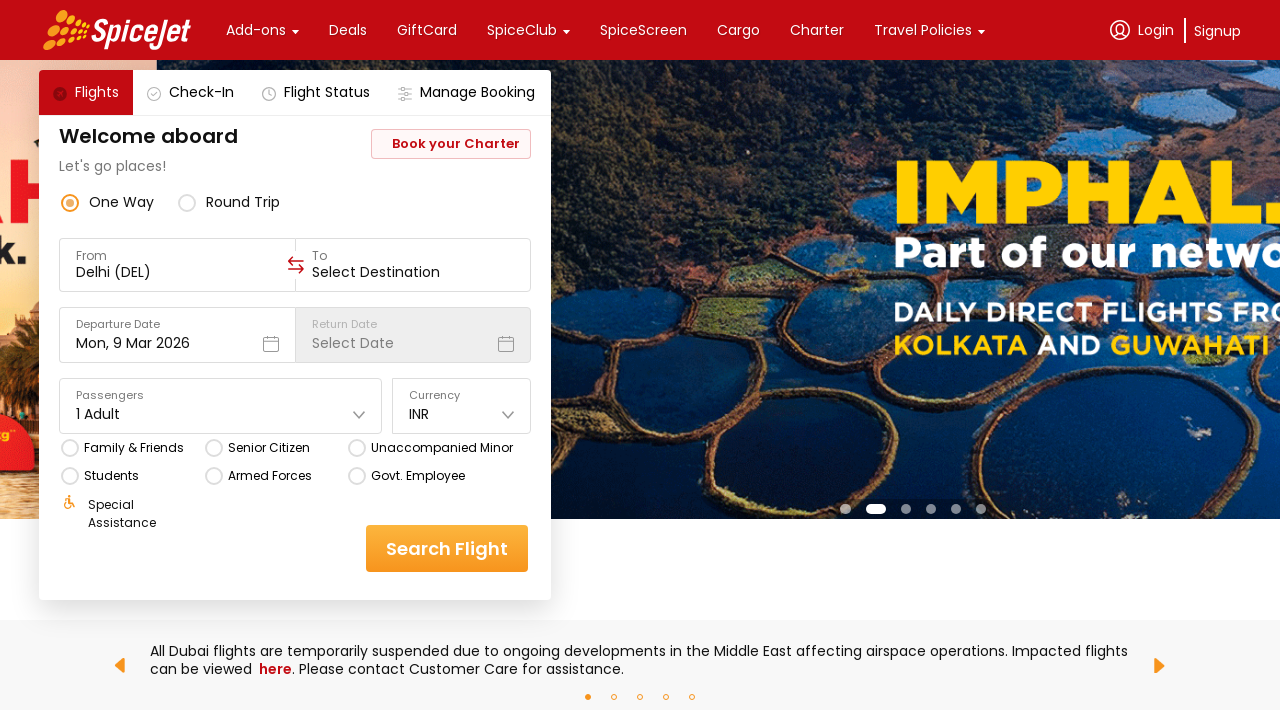

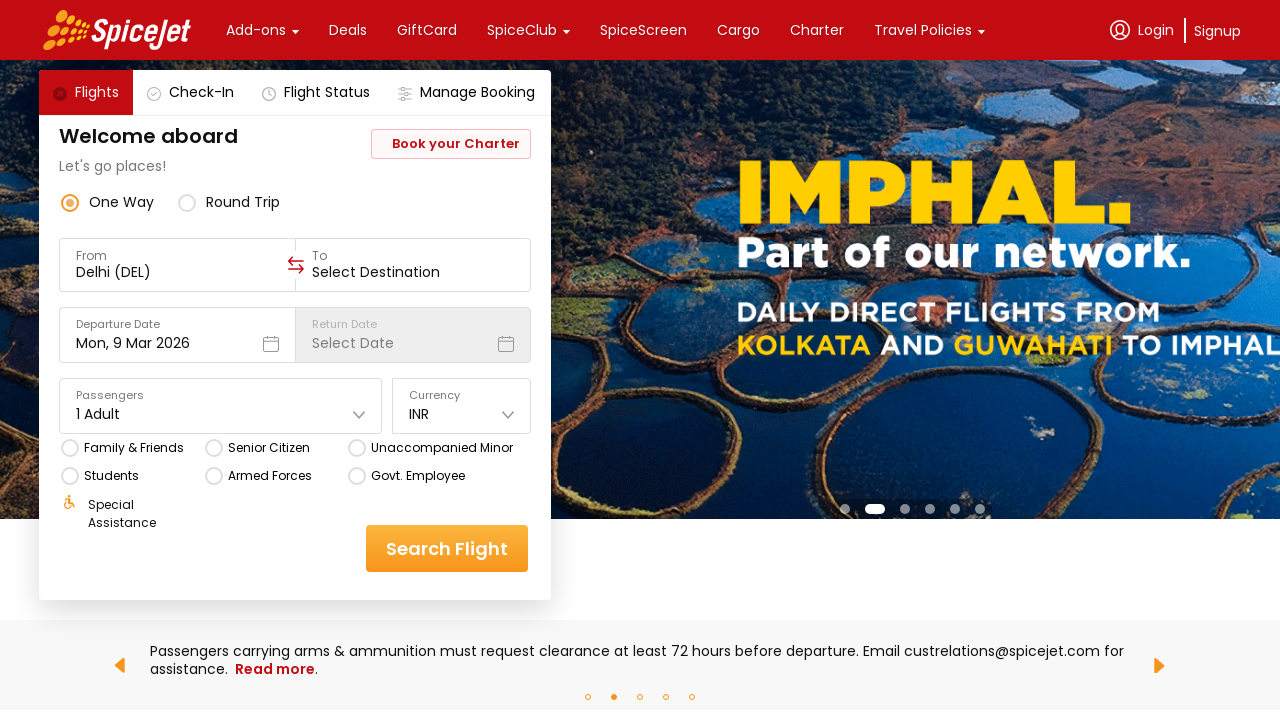